Verifies the page title matches the expected CRM software title

Starting URL: https://classic.crmpro.com/index.html

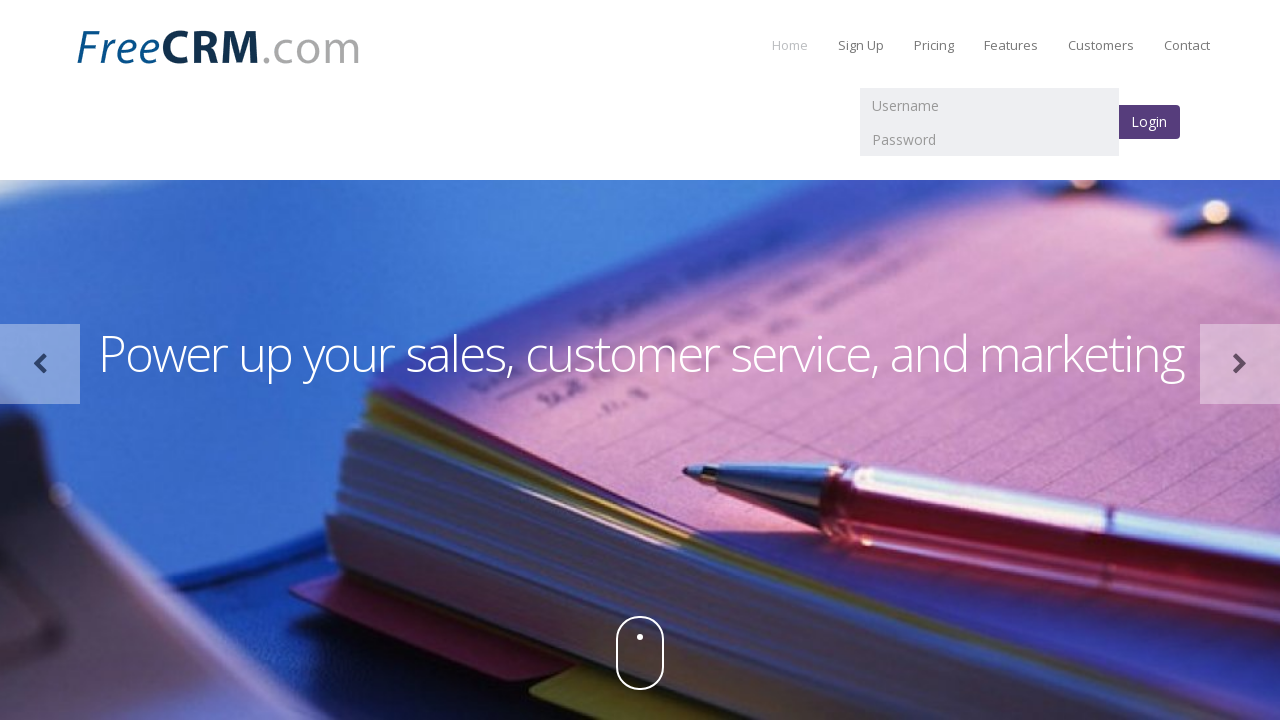

Retrieved page title
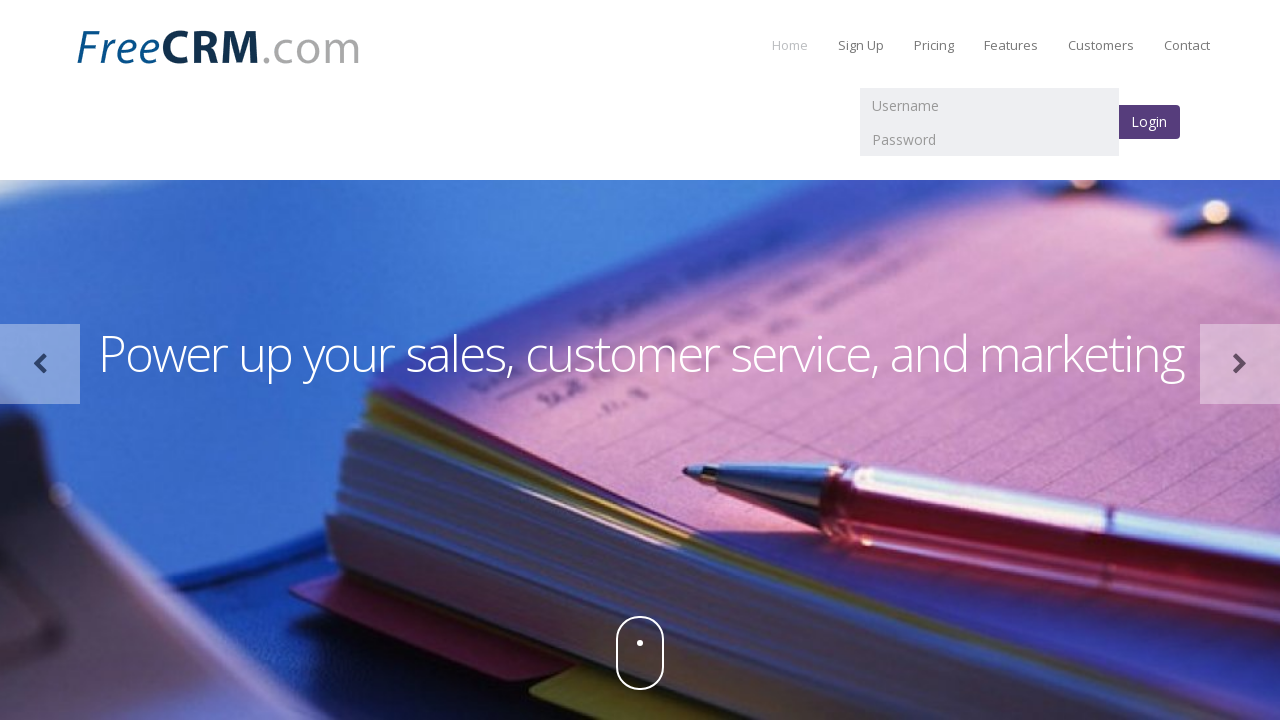

Set expected title value
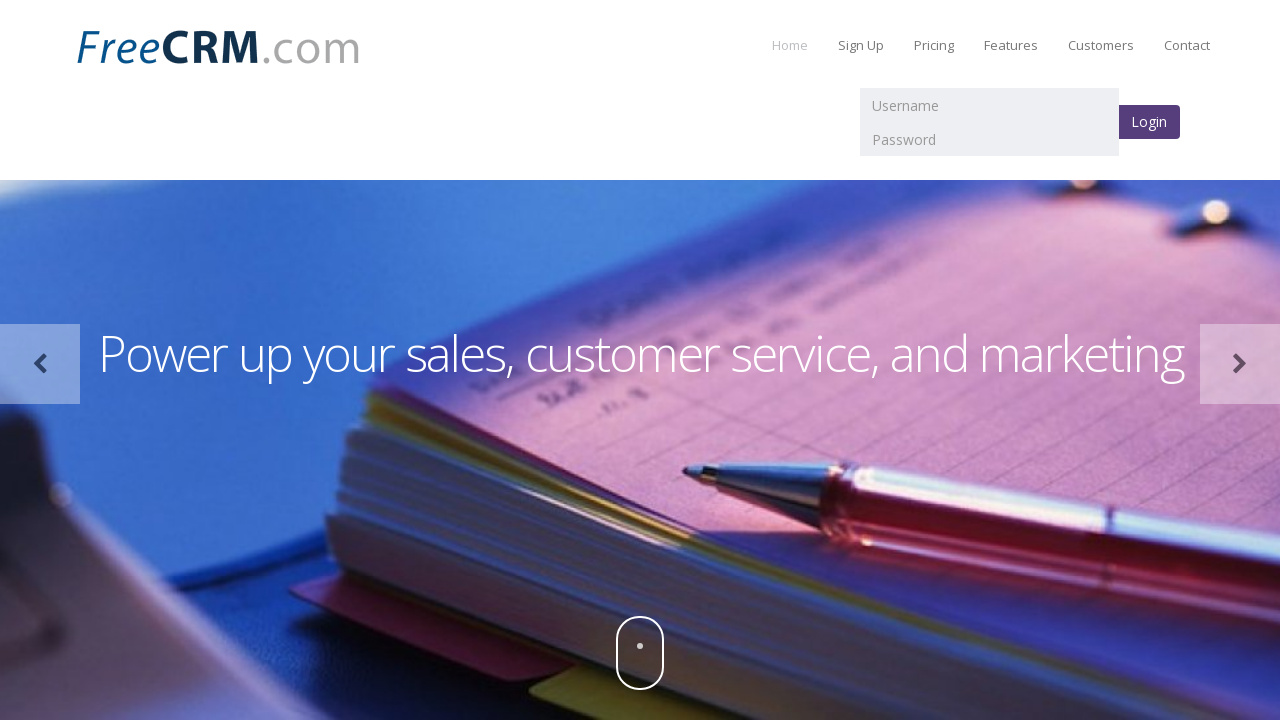

Verified page title matches expected CRM software title
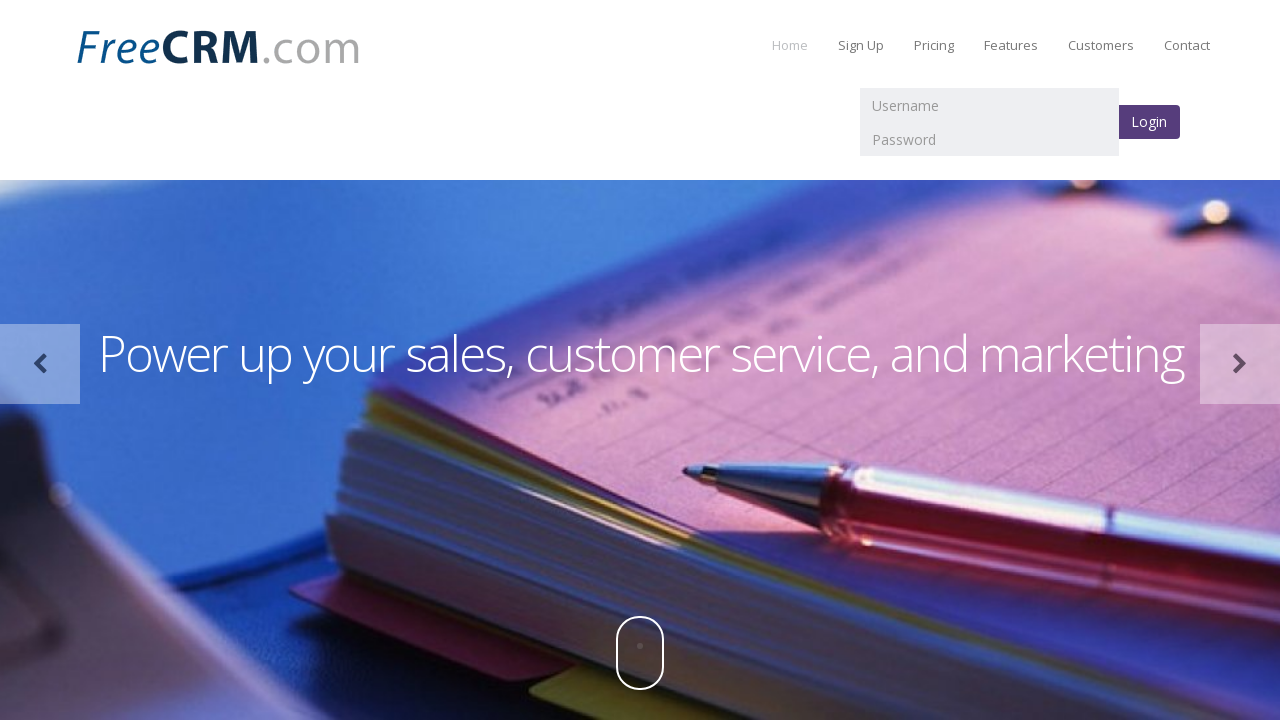

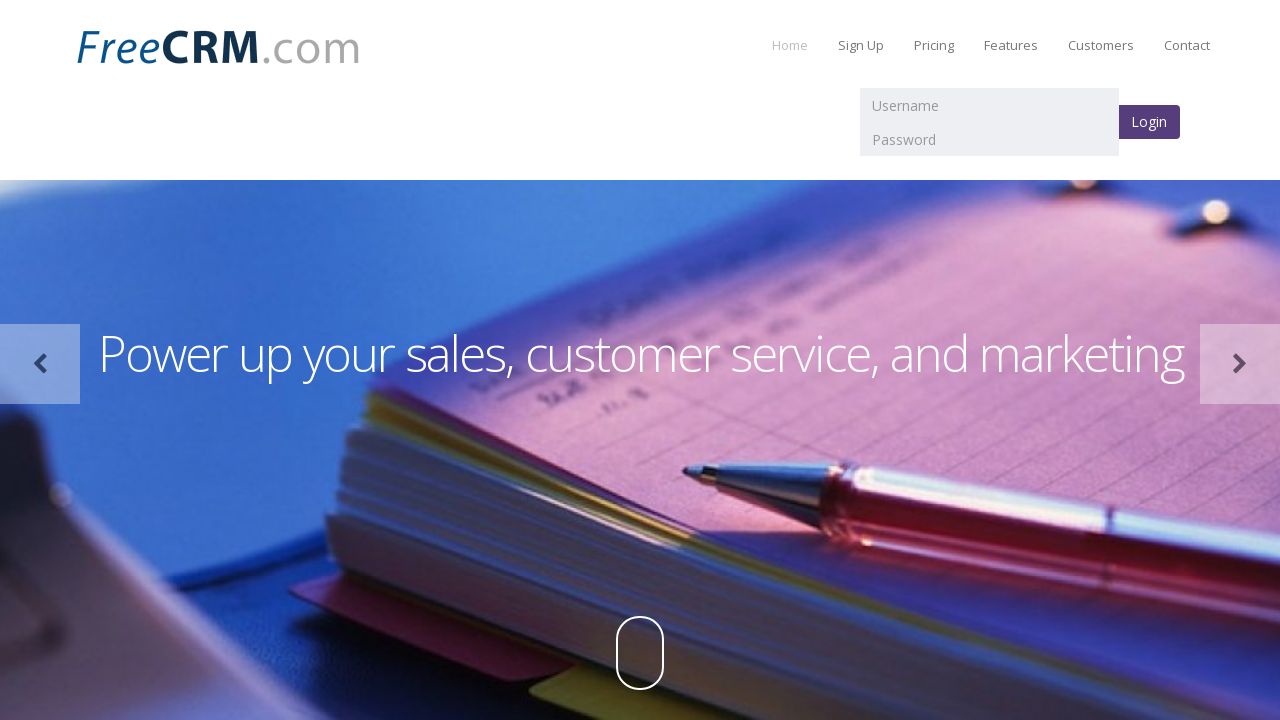